Tests a practice form by checking a checkbox, selecting radio button and dropdown options, filling a password field, submitting the form, then navigating to shop and adding a product to cart.

Starting URL: https://rahulshettyacademy.com/angularpractice/

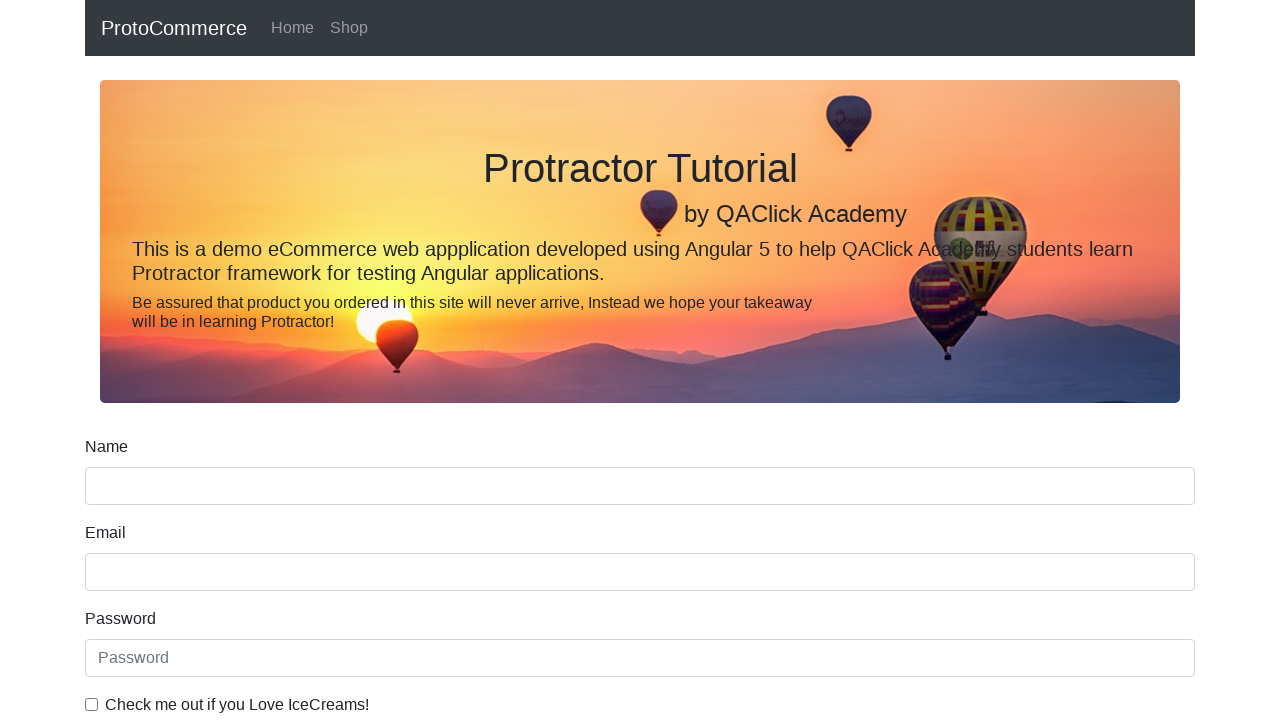

Checked the ice cream checkbox at (92, 704) on internal:label="Check me out if you Love IceCreams!"i
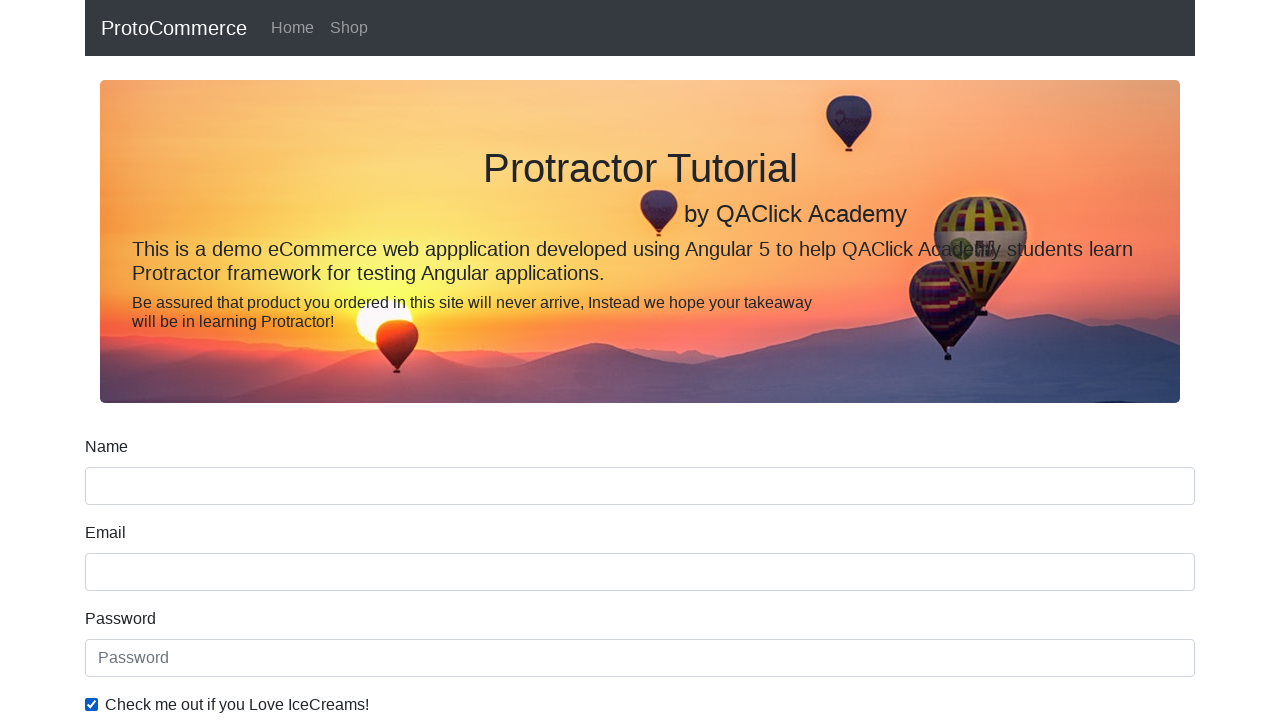

Selected 'Employed' radio button at (326, 360) on internal:label="Employed"i
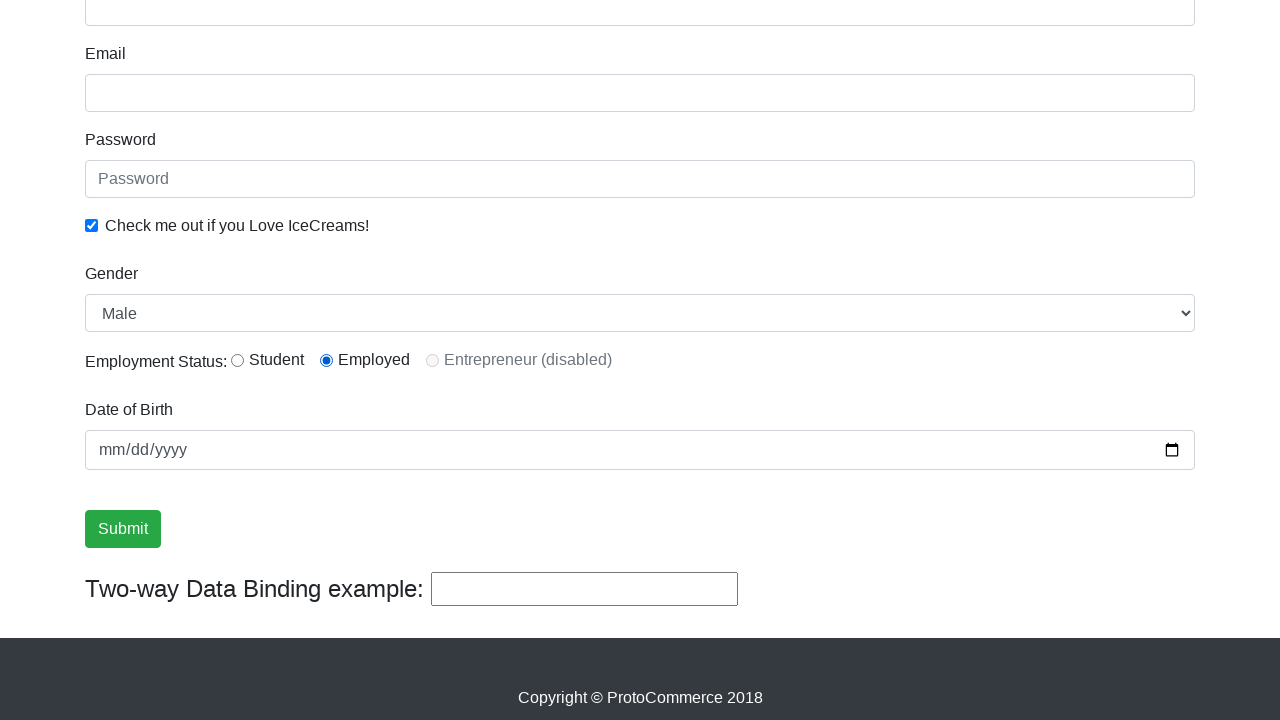

Selected 'Female' from Gender dropdown on internal:label="Gender"i
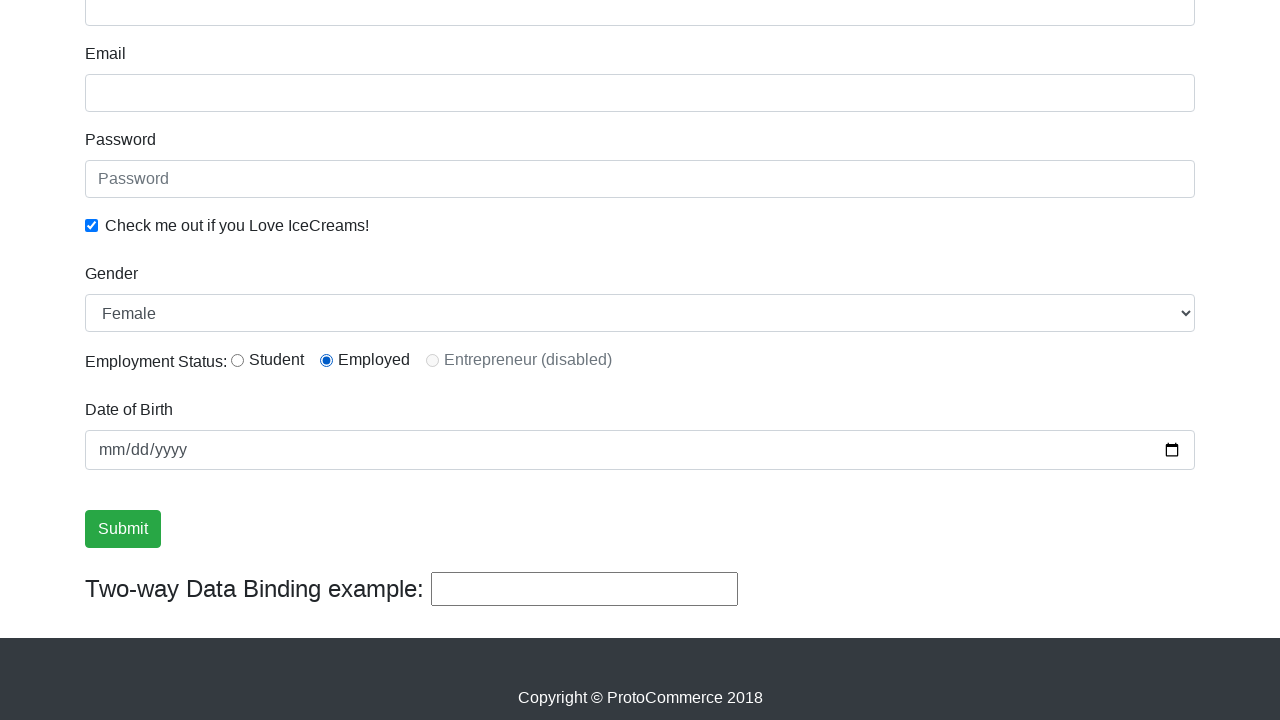

Filled password field with 'abc123' on internal:attr=[placeholder="Password"i]
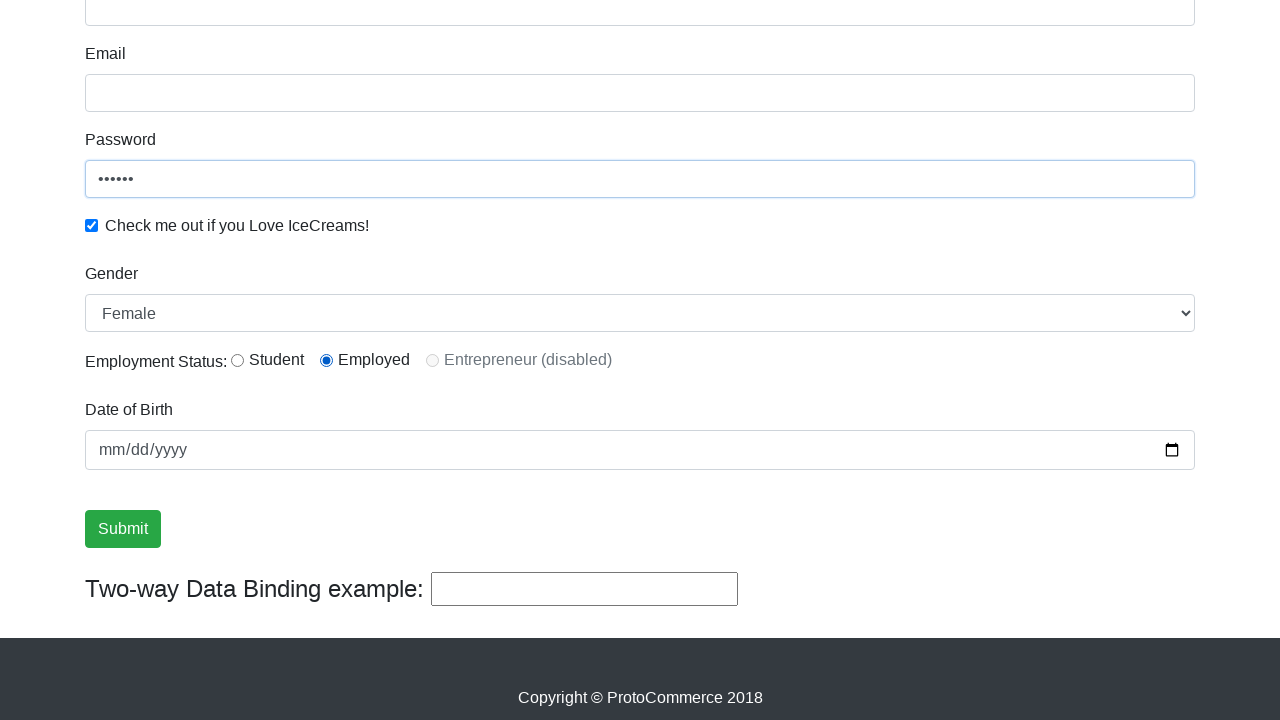

Clicked Submit button at (123, 529) on internal:role=button[name="Submit"i]
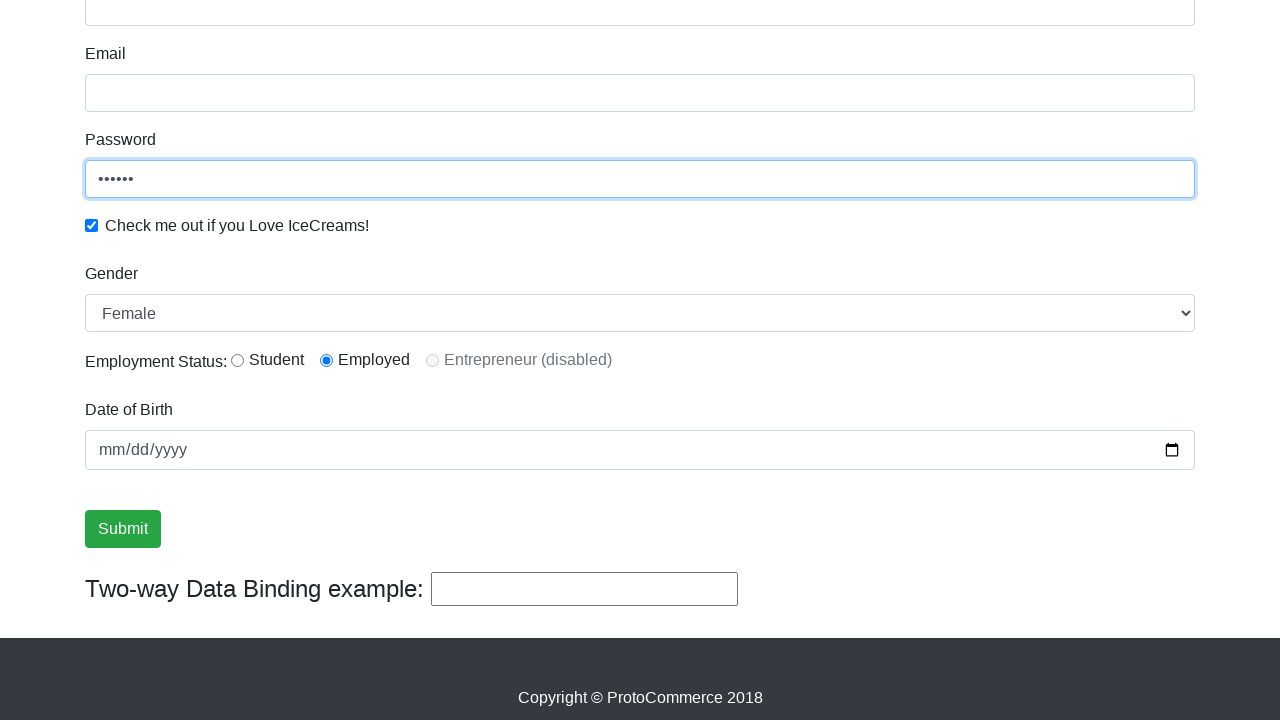

Verified success message is visible
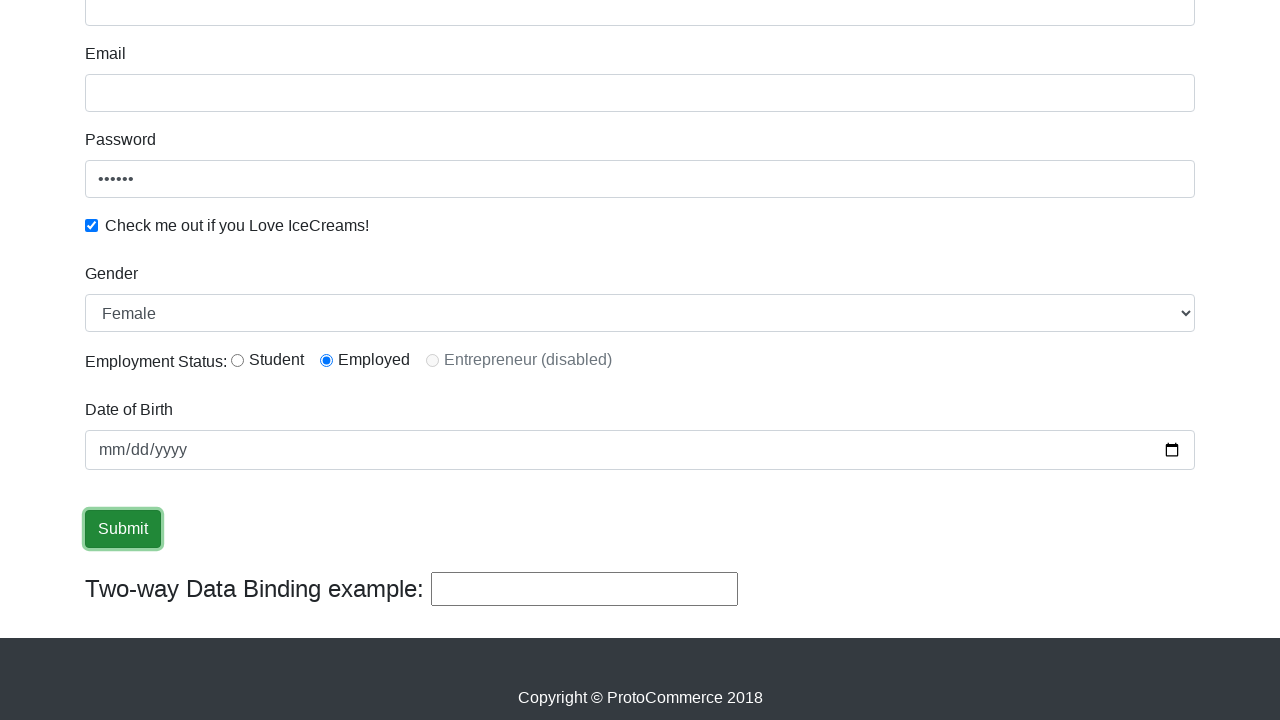

Clicked on Shop link to navigate to shop page at (349, 28) on internal:role=link[name="Shop"i]
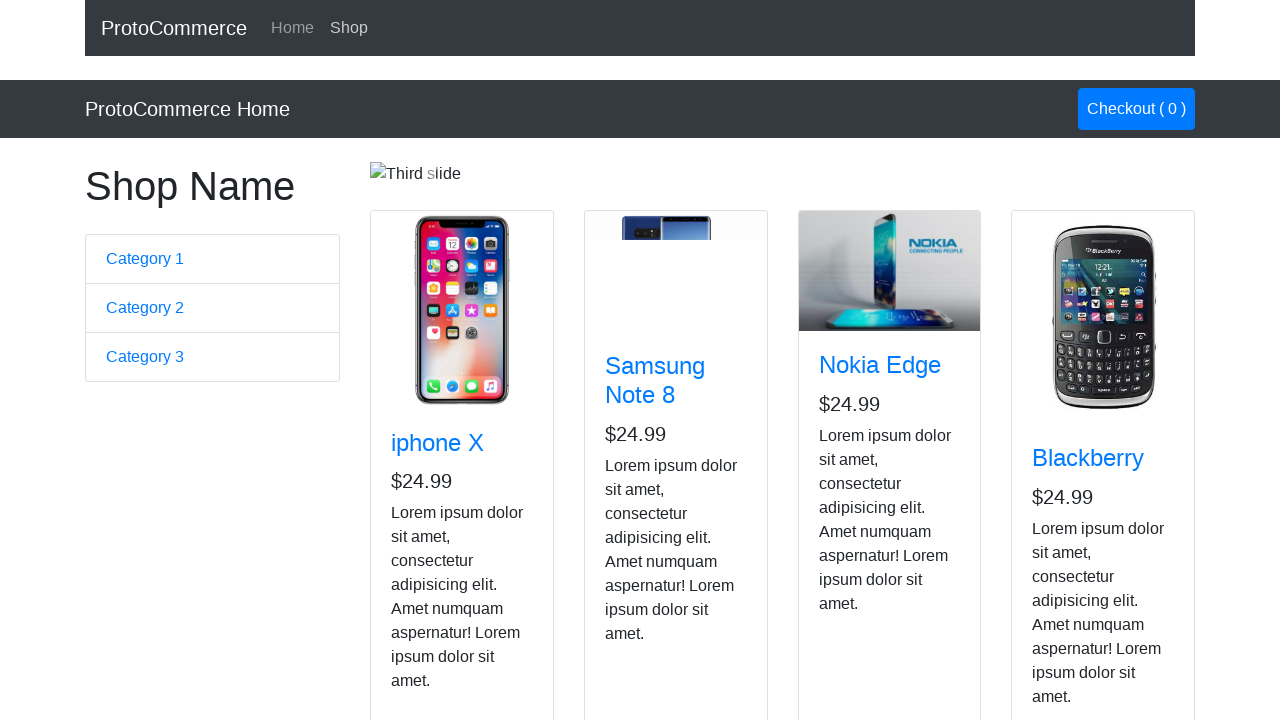

Clicked Add button for Nokia Edge product to add to cart at (854, 528) on app-card >> internal:has-text="Nokia Edge"i >> internal:role=button
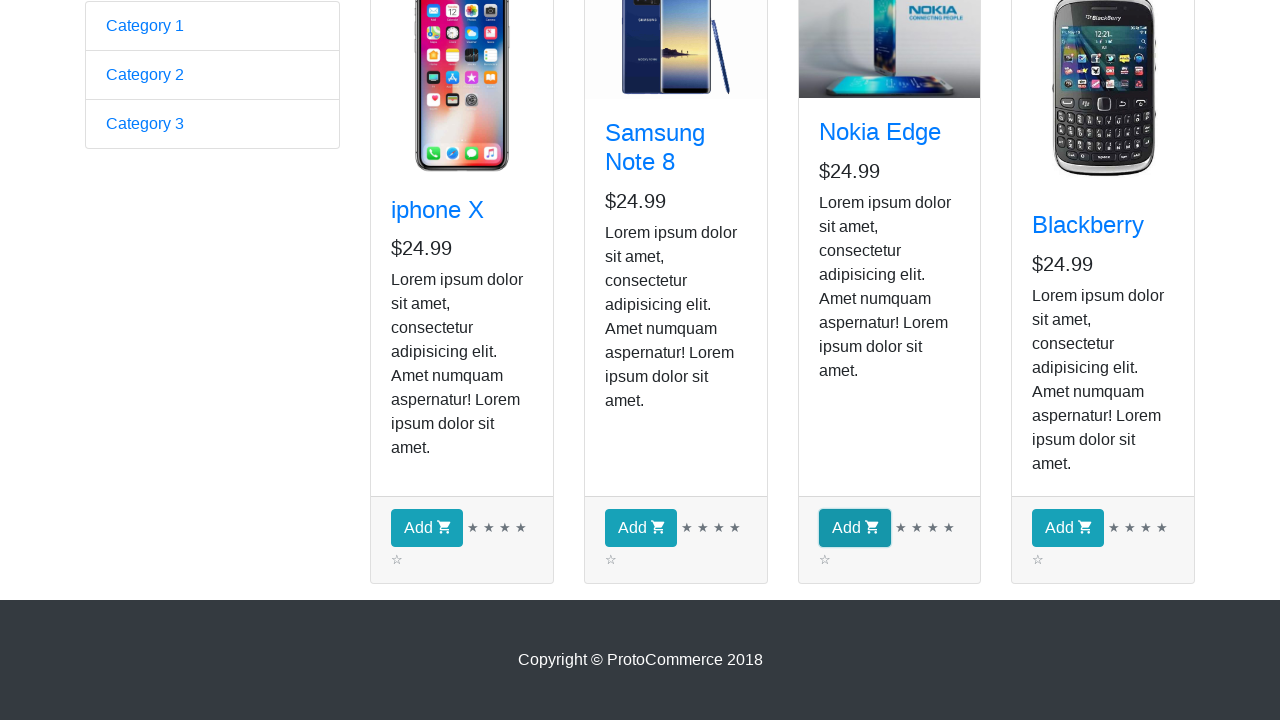

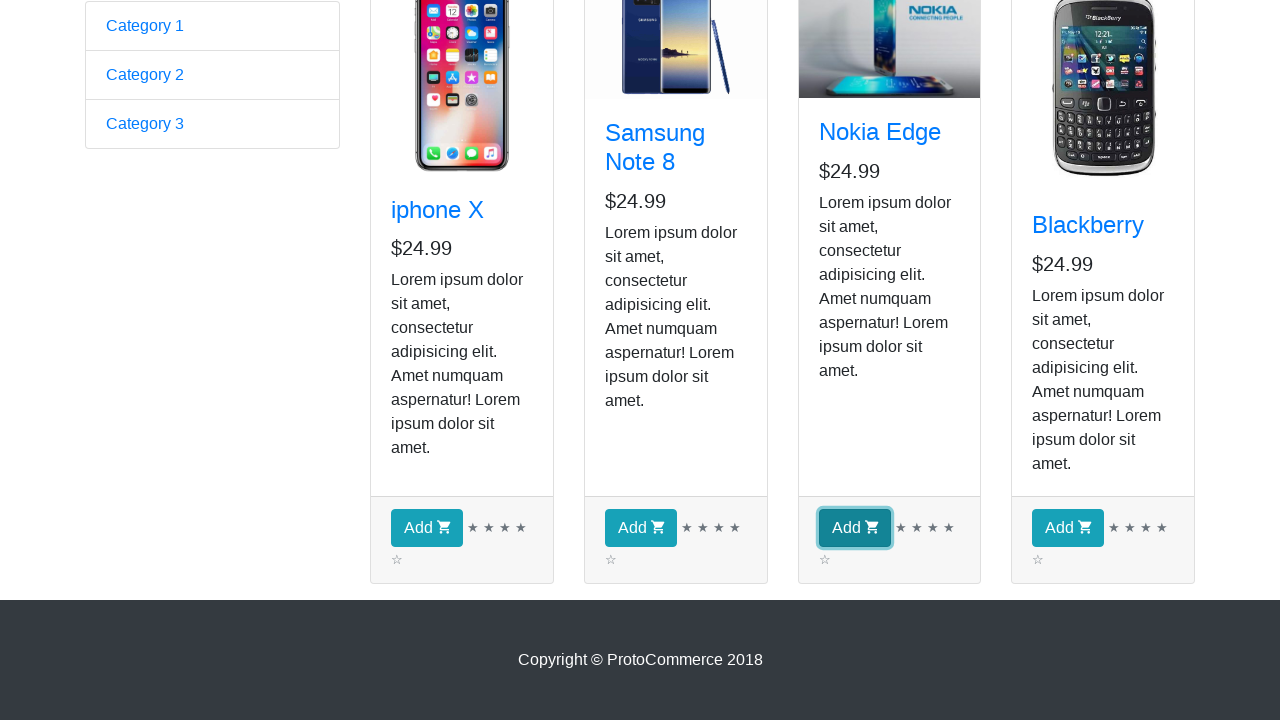